Tests the Python.org search functionality by entering "pycon" as a search query and verifying results are found

Starting URL: http://www.python.org

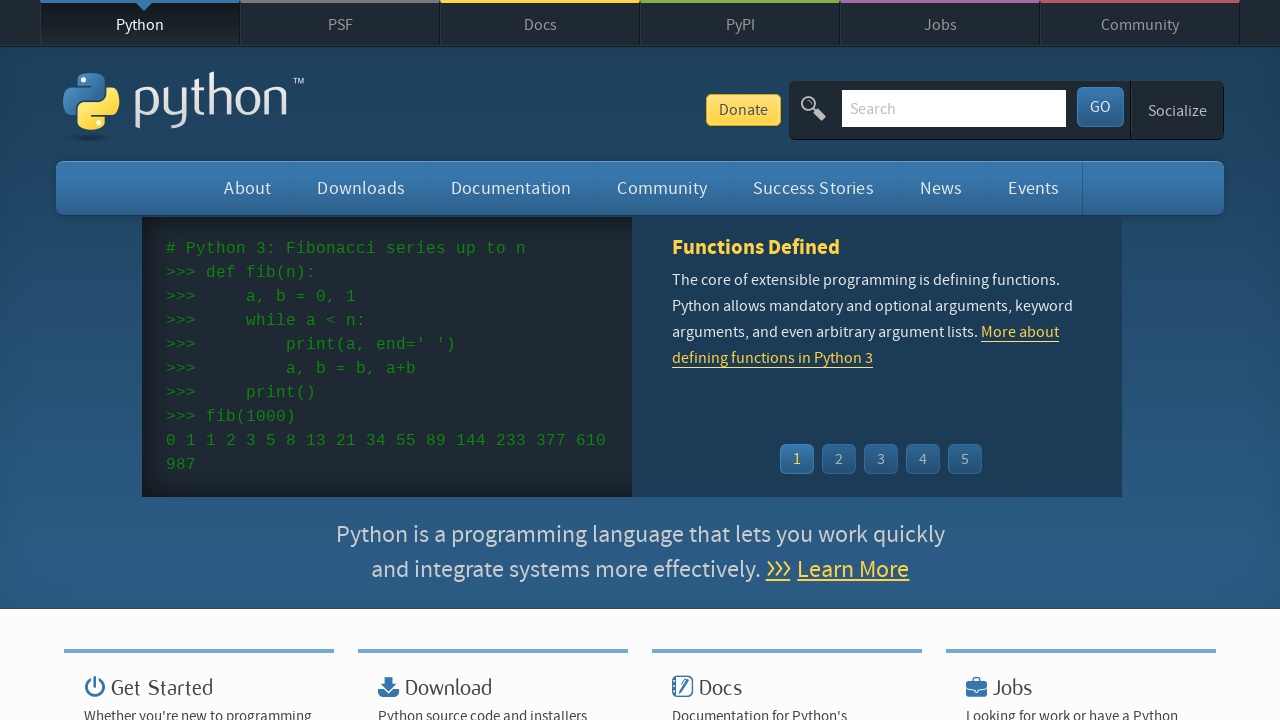

Verified page title contains 'Python'
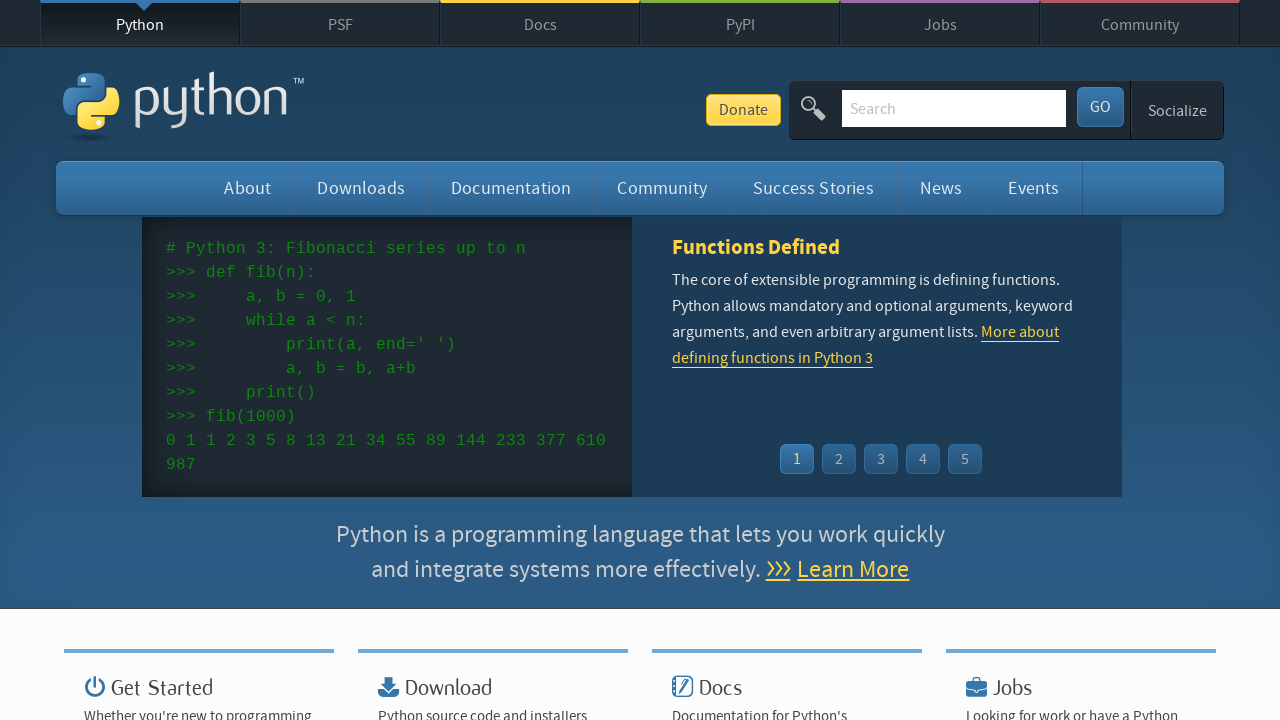

Filled search box with 'pycon' on input[name='q']
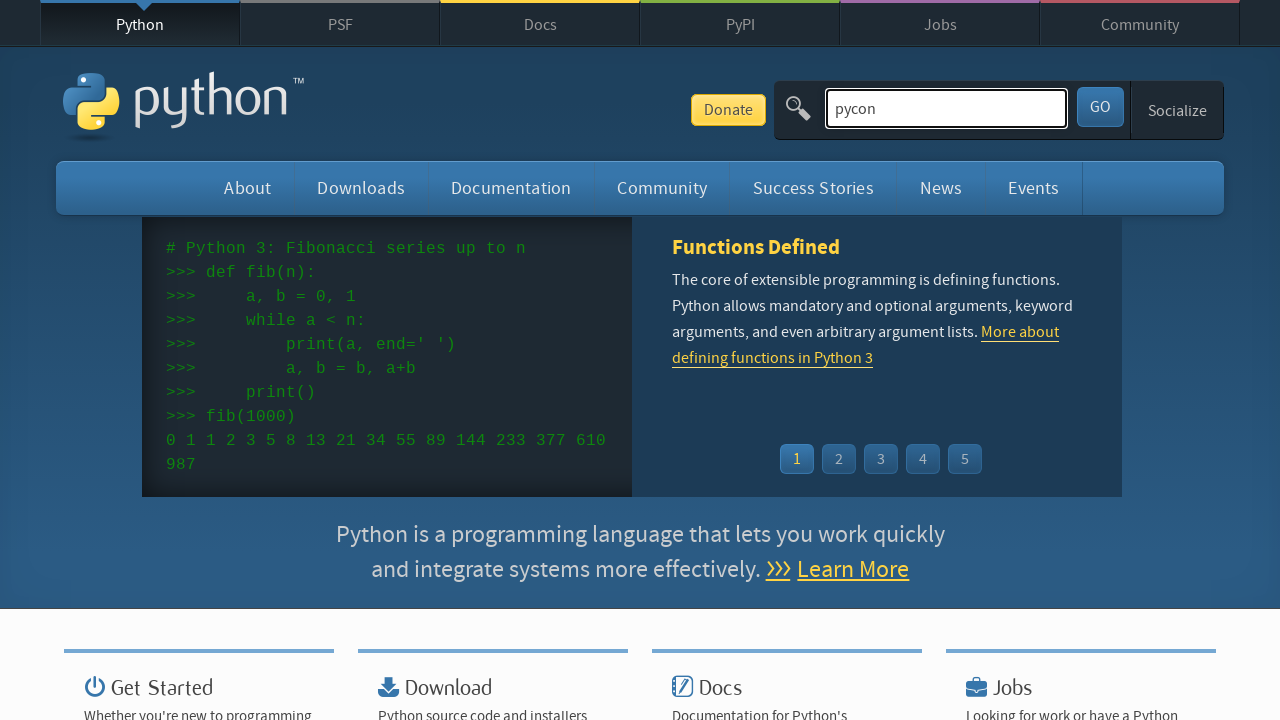

Pressed Enter to submit search query on input[name='q']
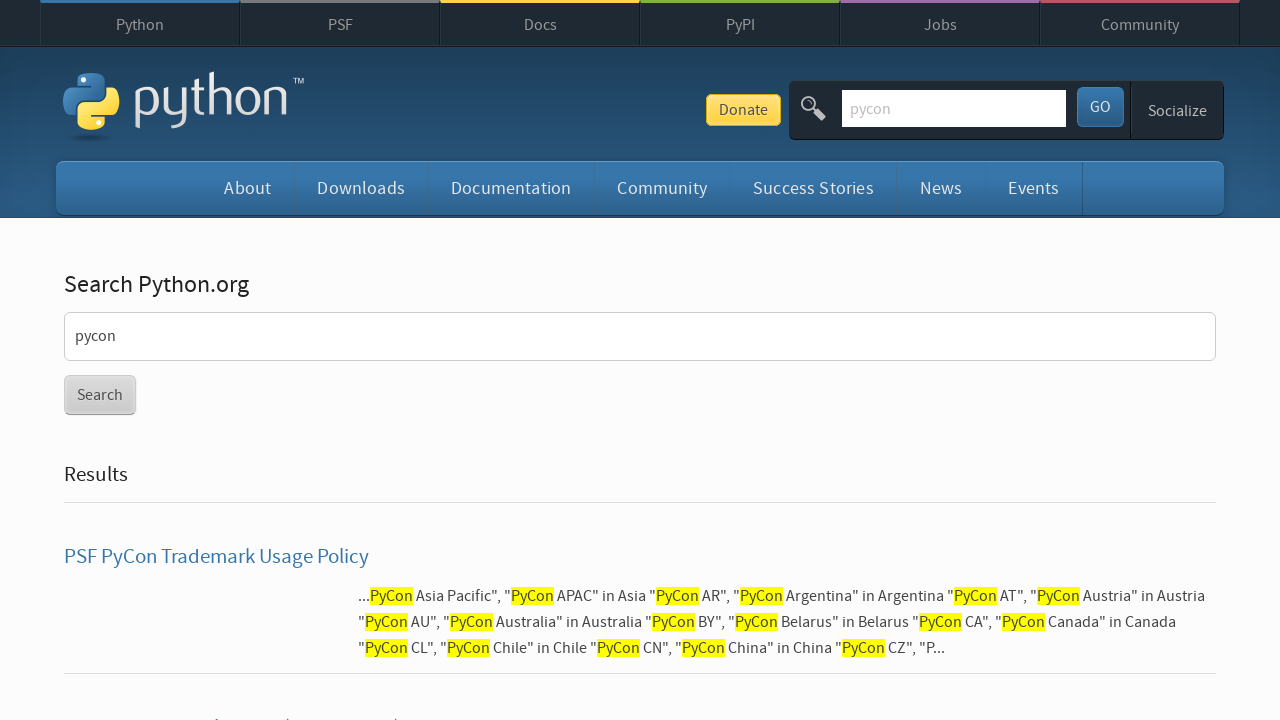

Waited for network idle after search submission
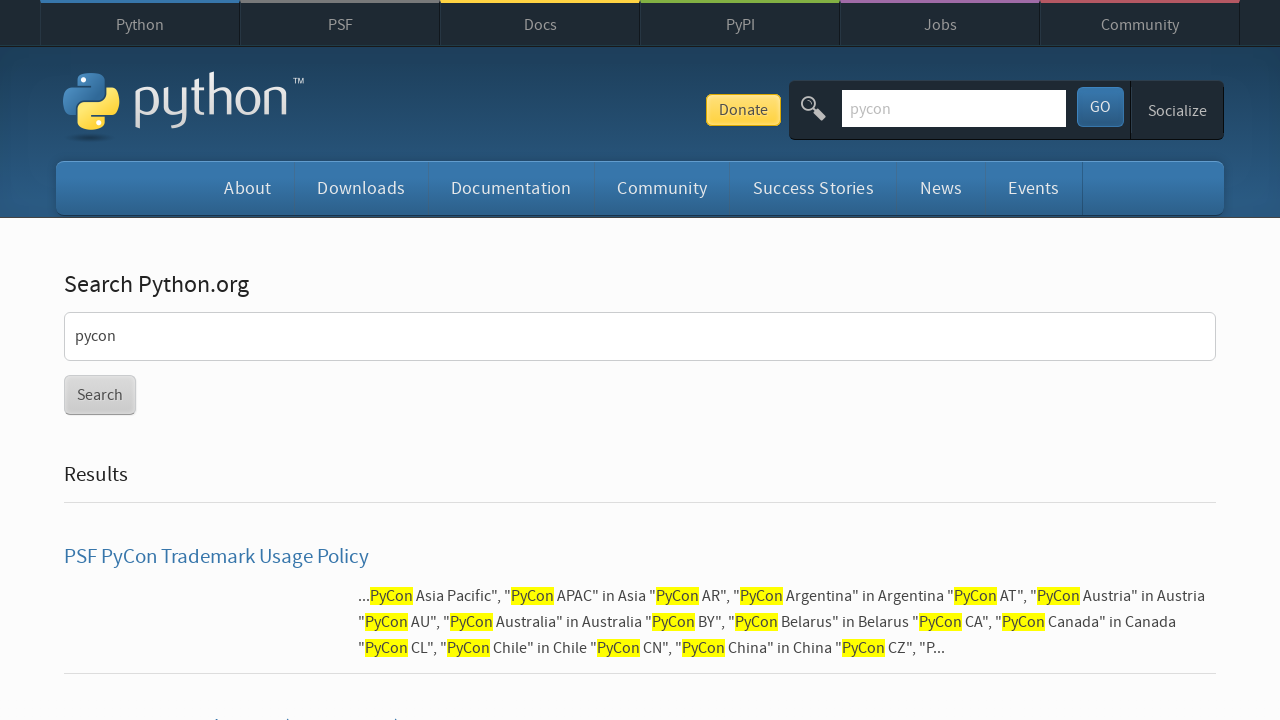

Verified search results were found (no 'No results found' message)
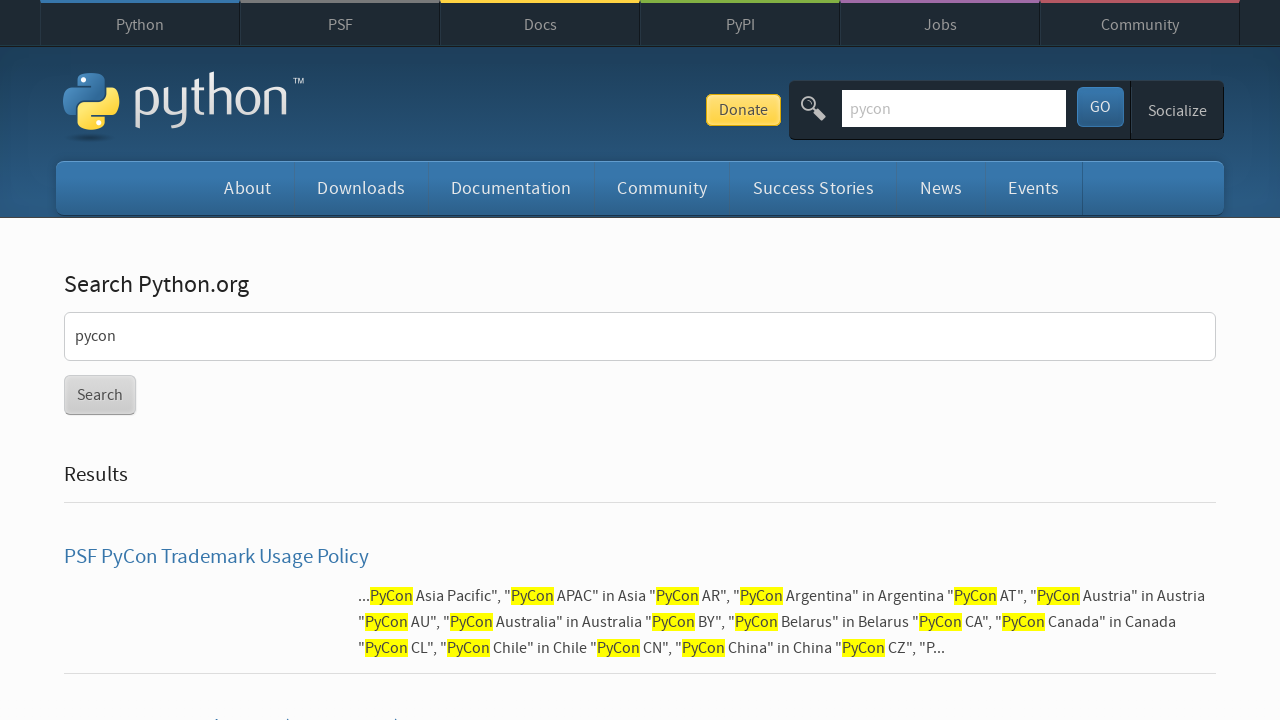

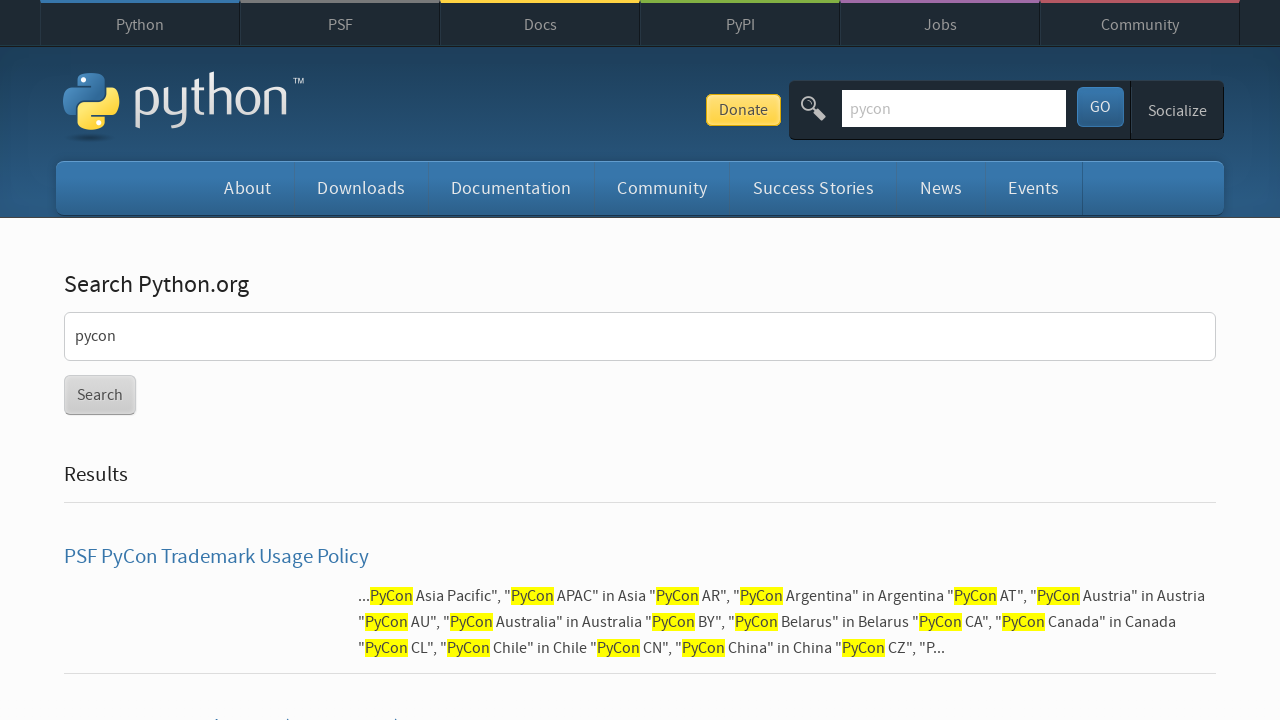